Tests date picker widgets on DemoQA by selecting dates from both the simple date picker and the date-time picker with month, year, and time selections.

Starting URL: https://demoqa.com

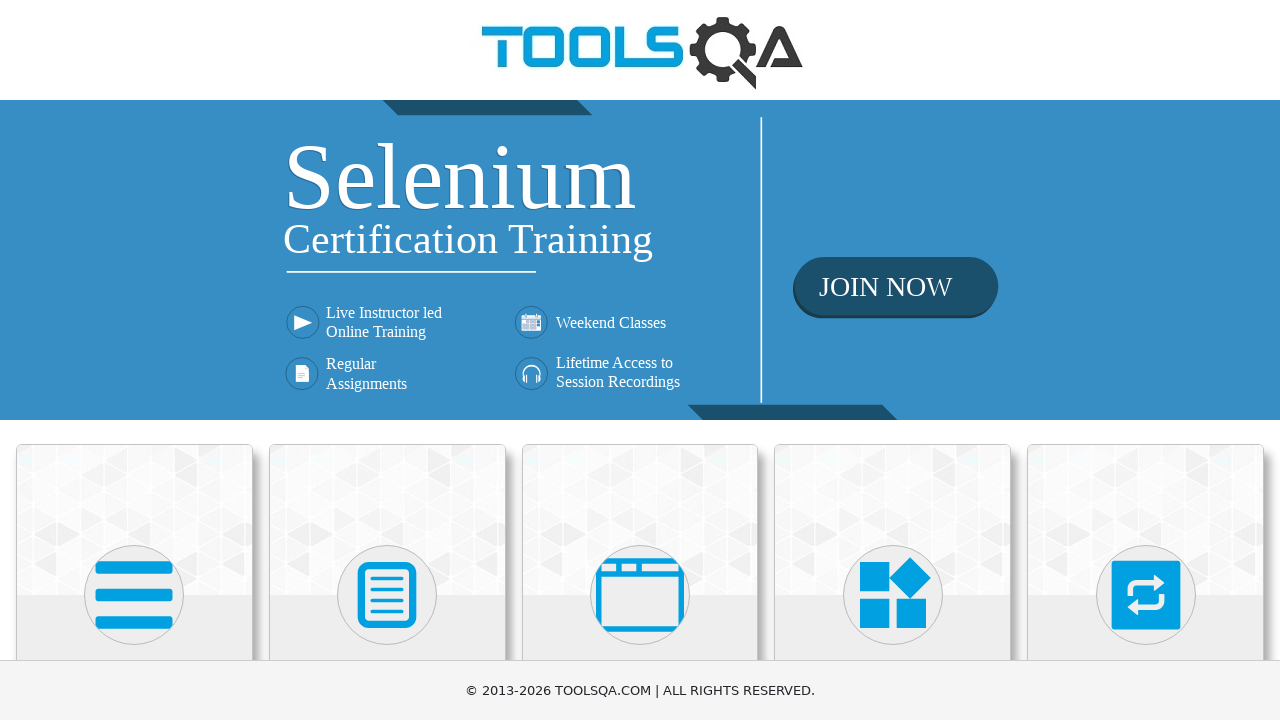

Clicked on Widgets card at (893, 360) on text=Widgets
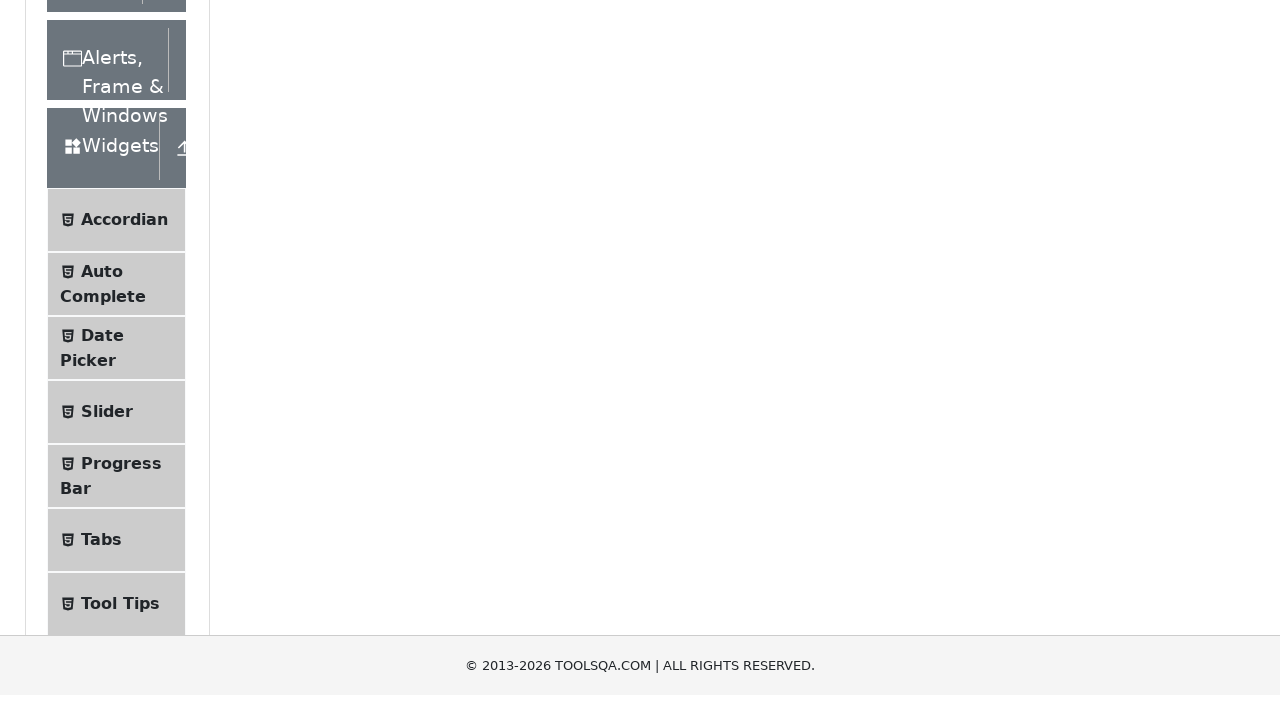

Clicked on Date Picker menu item at (102, 348) on text=Date Picker
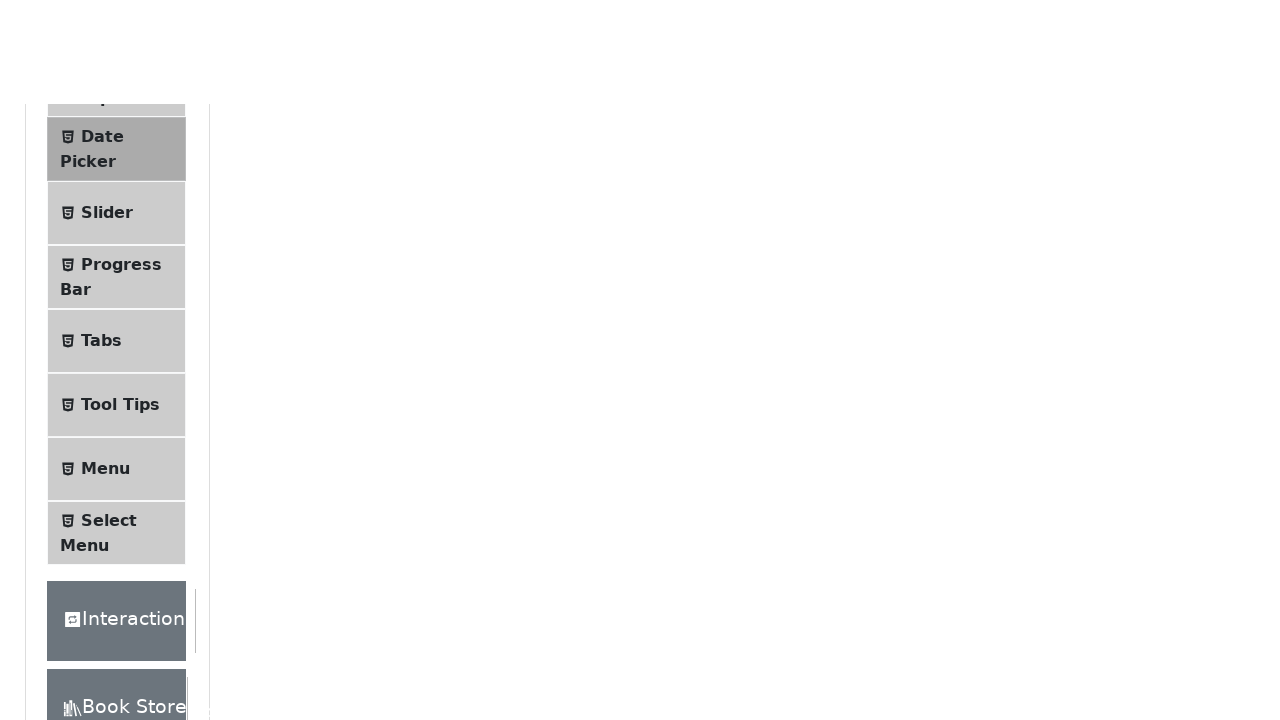

Clicked on Select Date input field at (521, 238) on #datePickerMonthYearInput
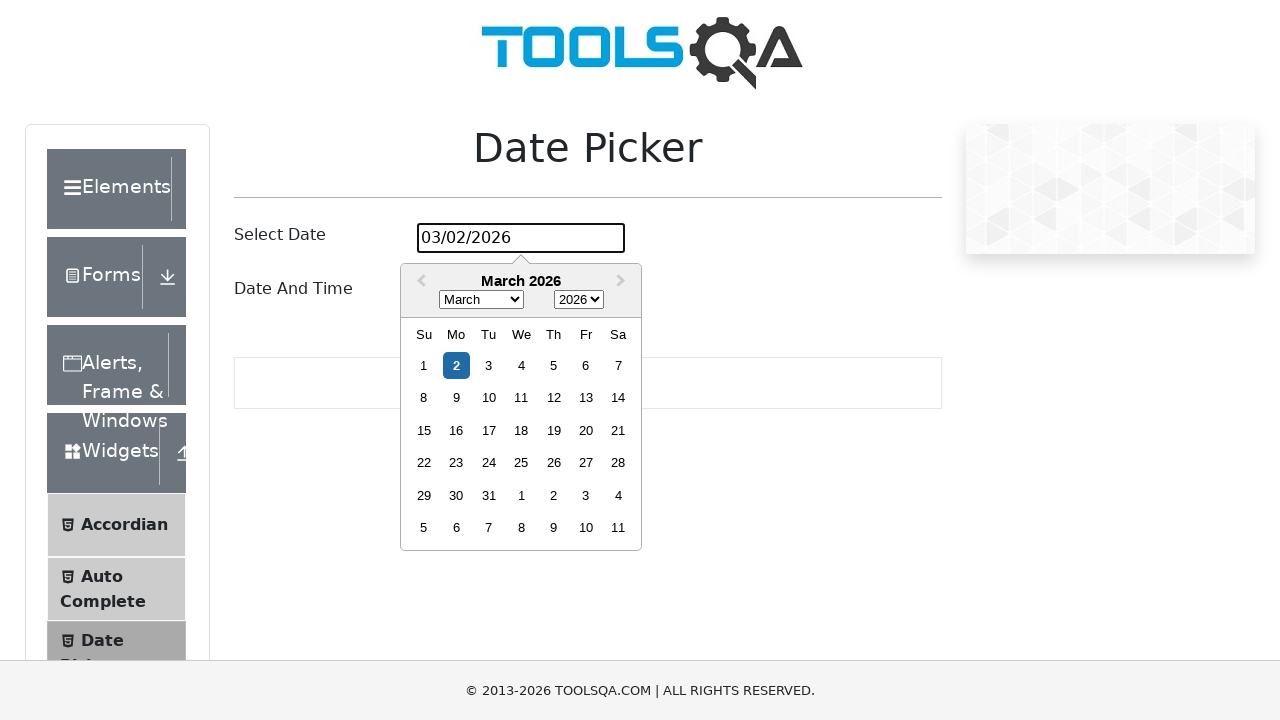

Selected April from month dropdown on .react-datepicker__month-select
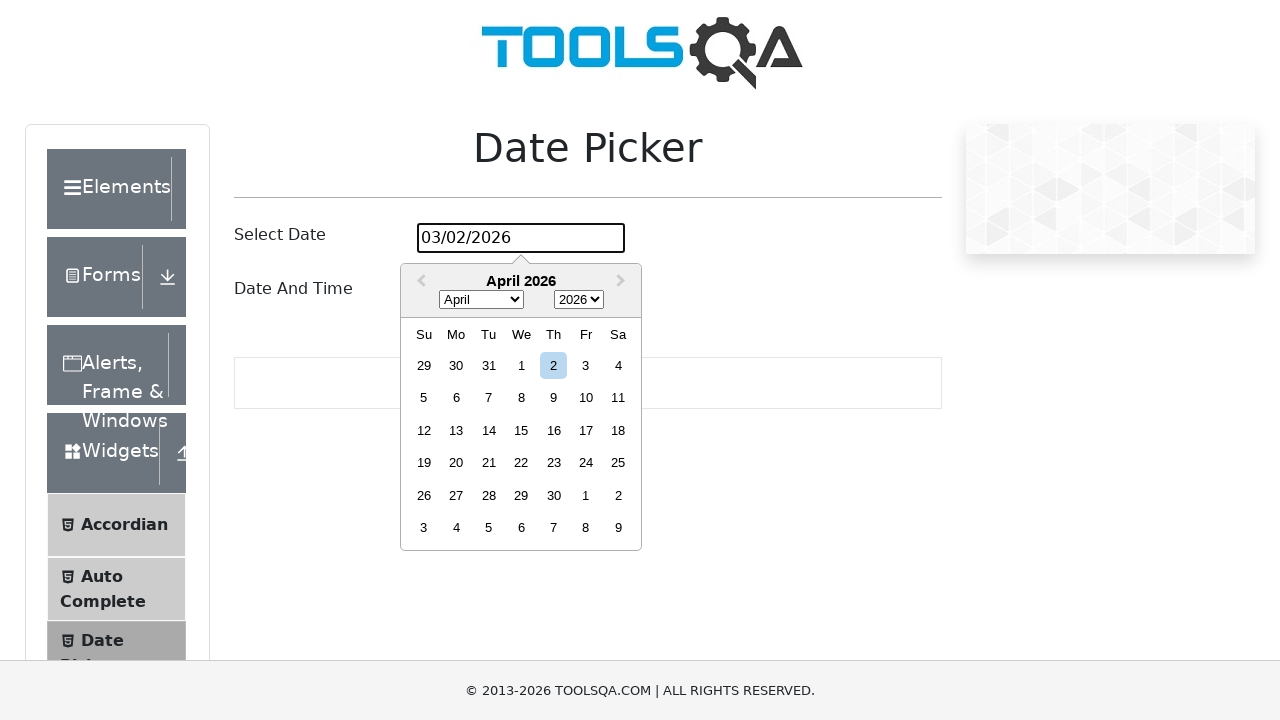

Selected 2005 from year dropdown on .react-datepicker__year-select
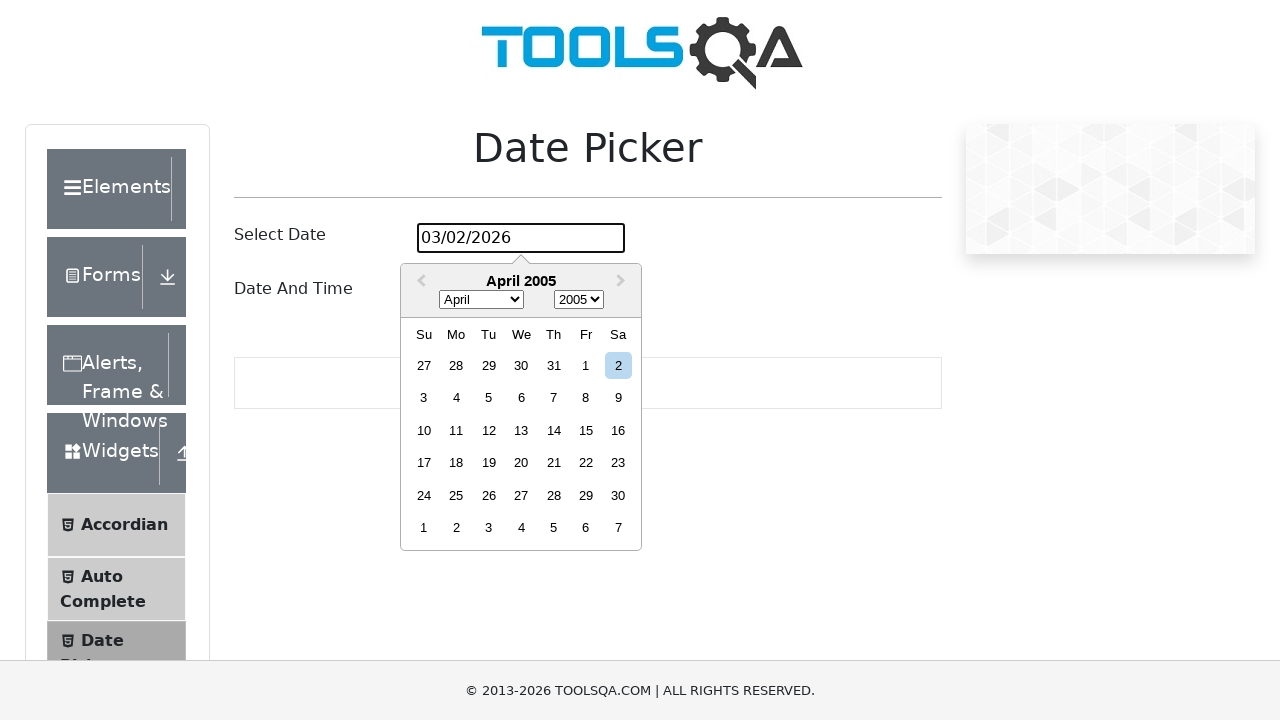

Selected the 11th day from simple date picker at (456, 430) on .react-datepicker__day--011:not(.react-datepicker__day--outside-month)
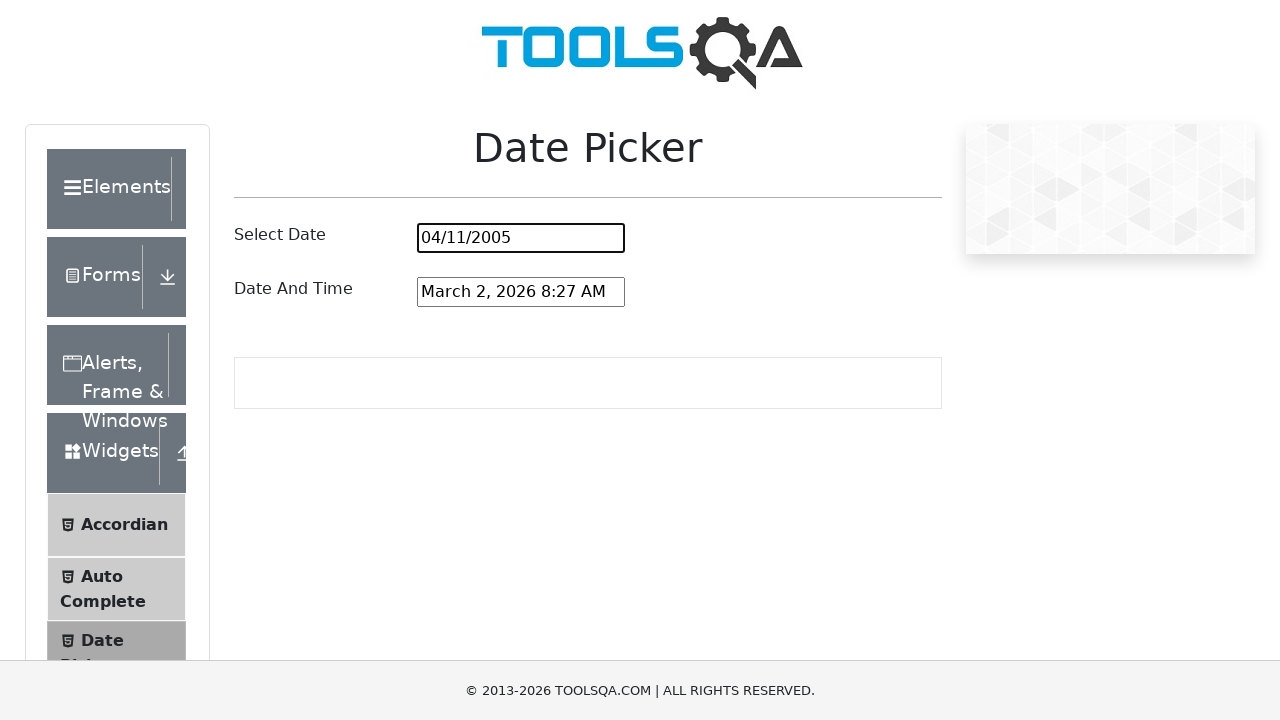

Clicked on Date And Time input field at (521, 292) on #dateAndTimePickerInput
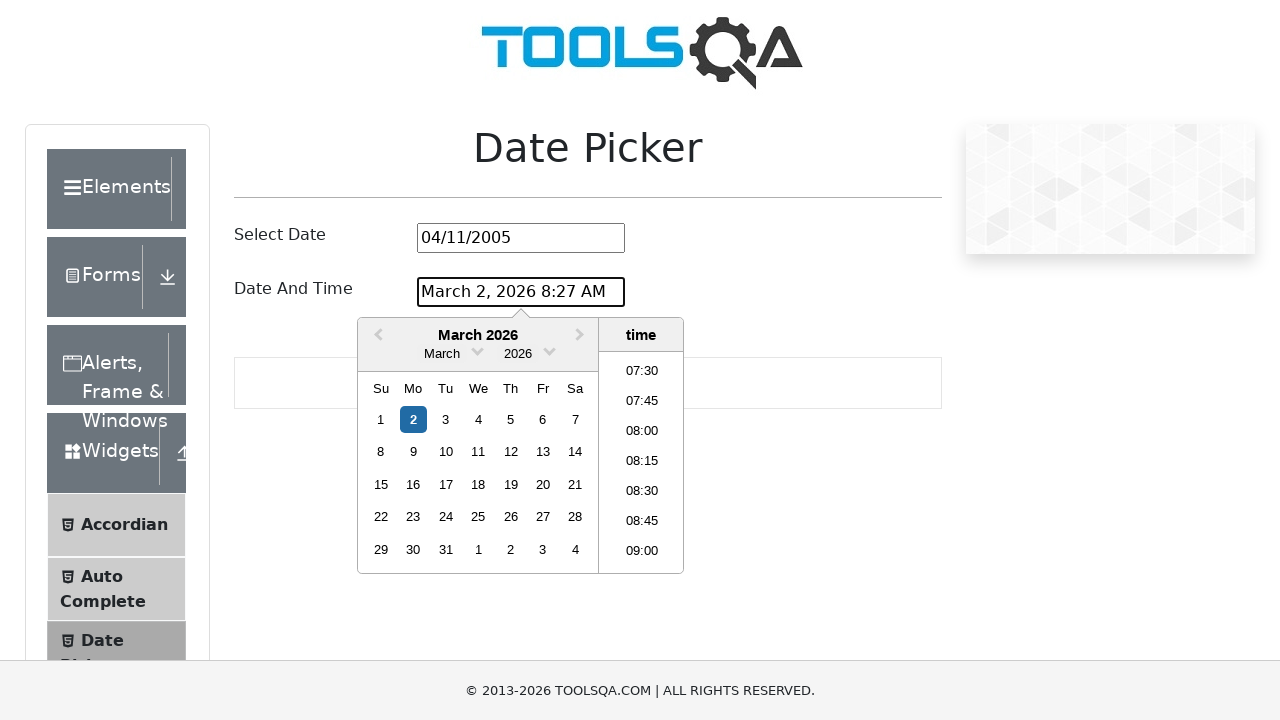

Clicked to open month selector in date-time picker at (442, 354) on .react-datepicker__month-read-view
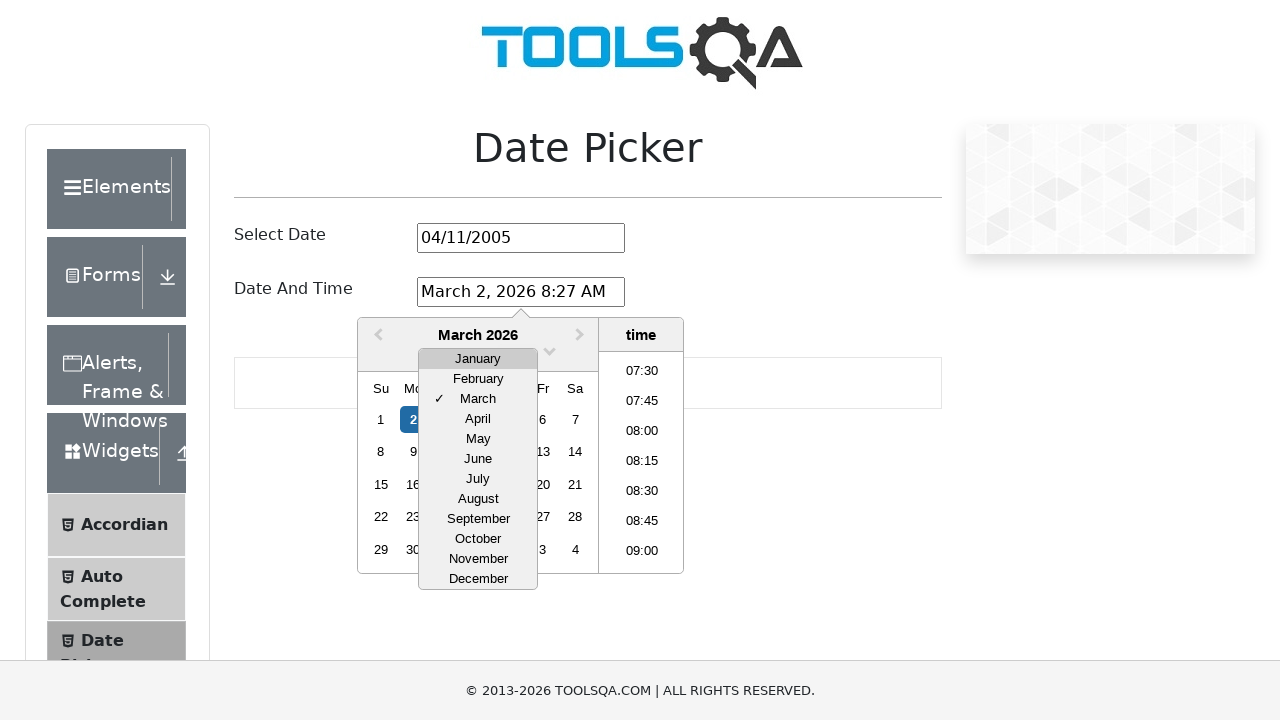

Selected April from month selector at (478, 419) on .react-datepicker__month-option:has-text('April')
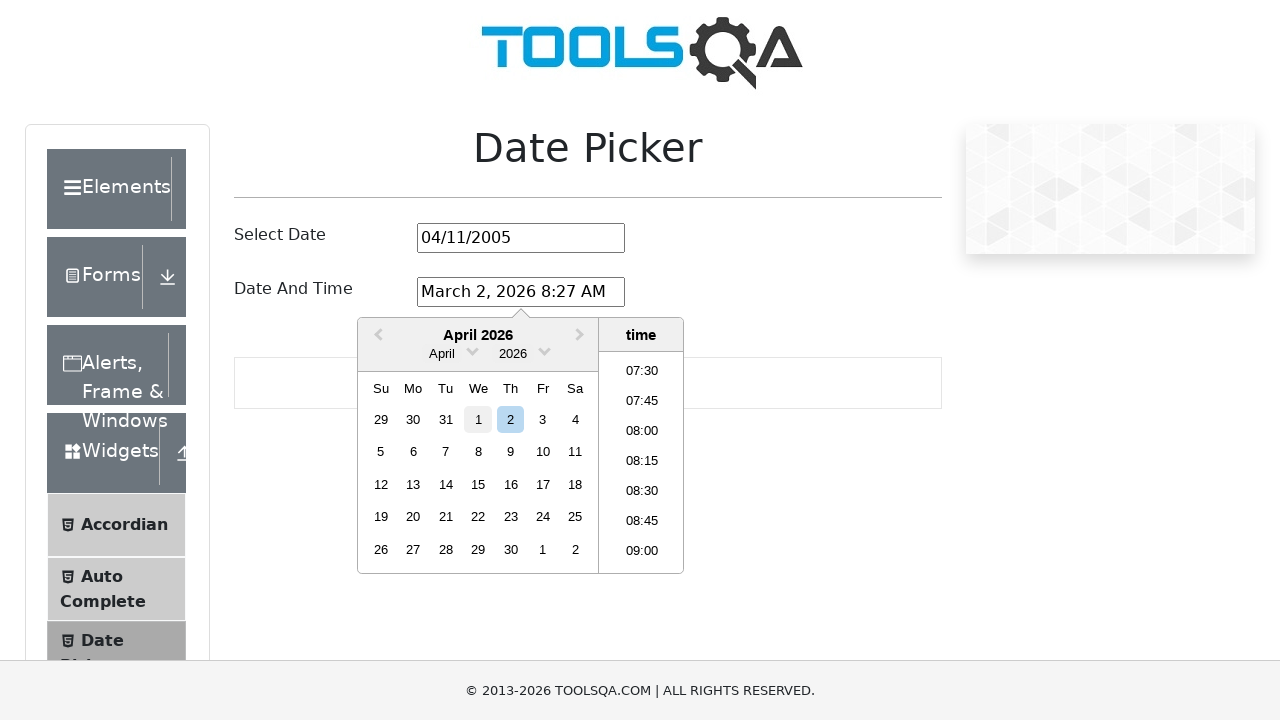

Clicked to open year selector in date-time picker at (513, 354) on .react-datepicker__year-read-view
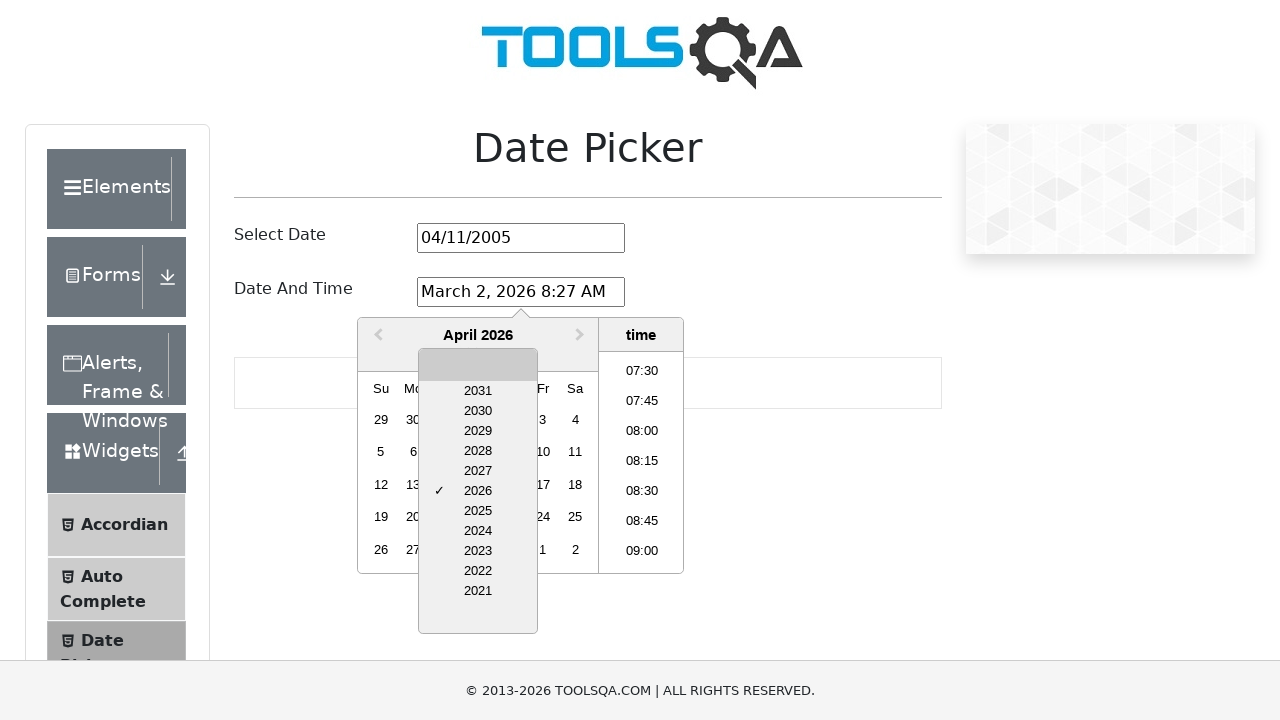

Selected 2023 from year selector at (478, 551) on .react-datepicker__year-option:has-text('2023')
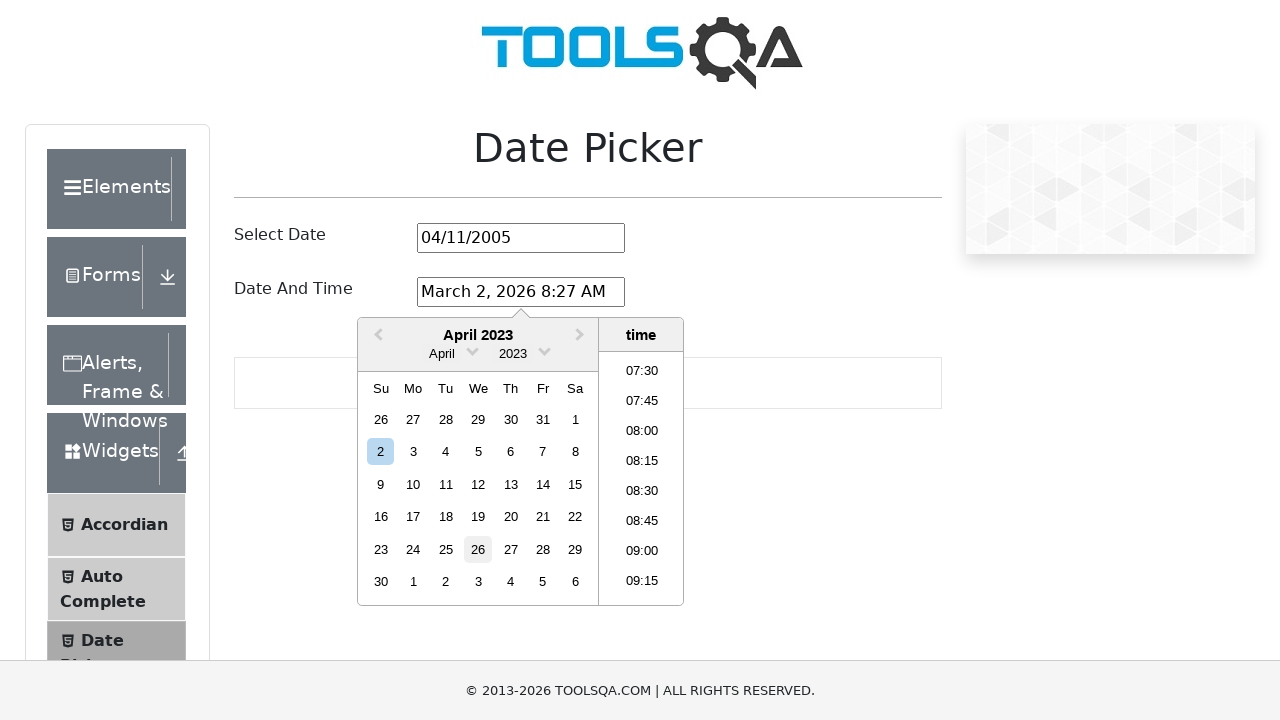

Selected the 7th day from date-time picker at (543, 452) on .react-datepicker__day--007:not(.react-datepicker__day--outside-month)
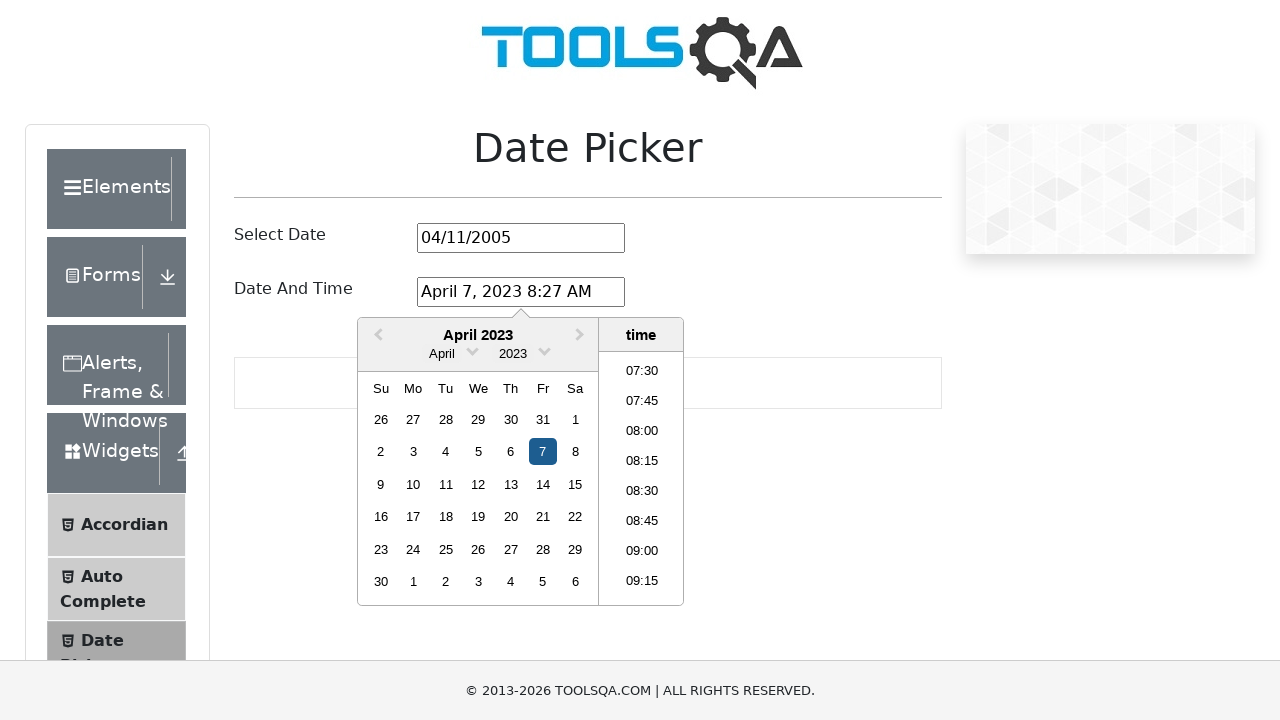

Selected a time from the time picker at (642, 367) on .react-datepicker__time-list-item
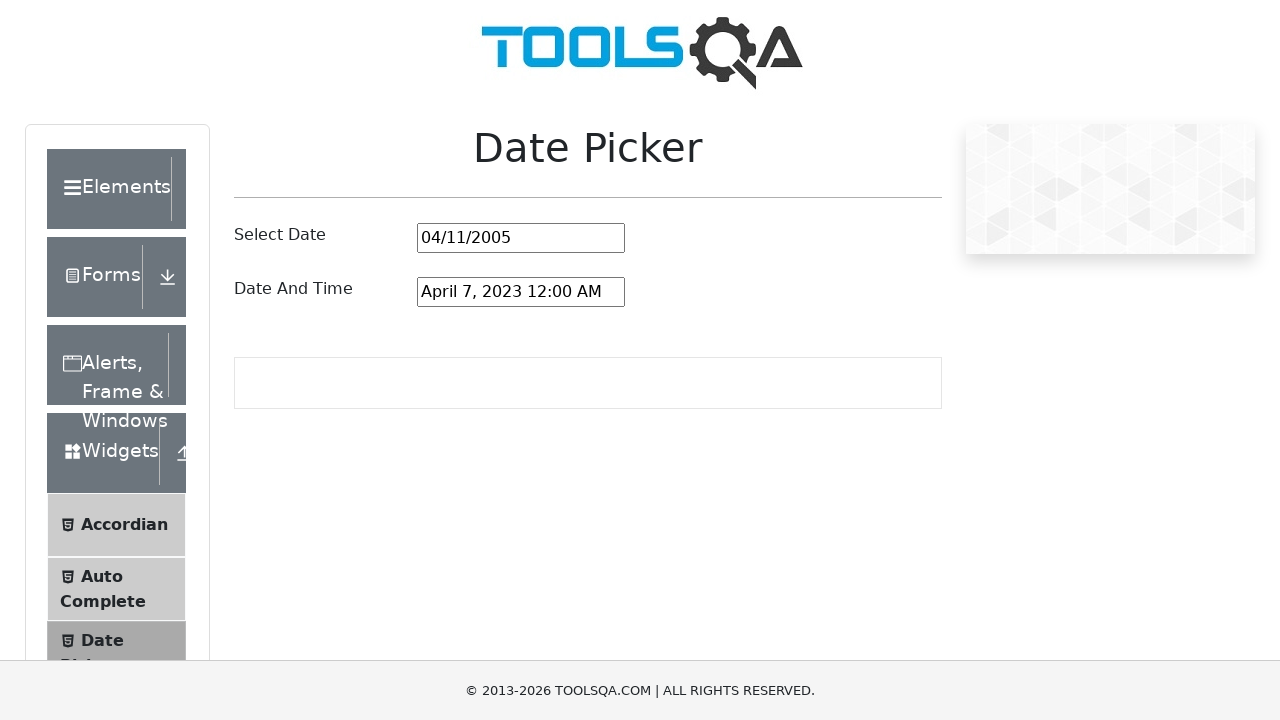

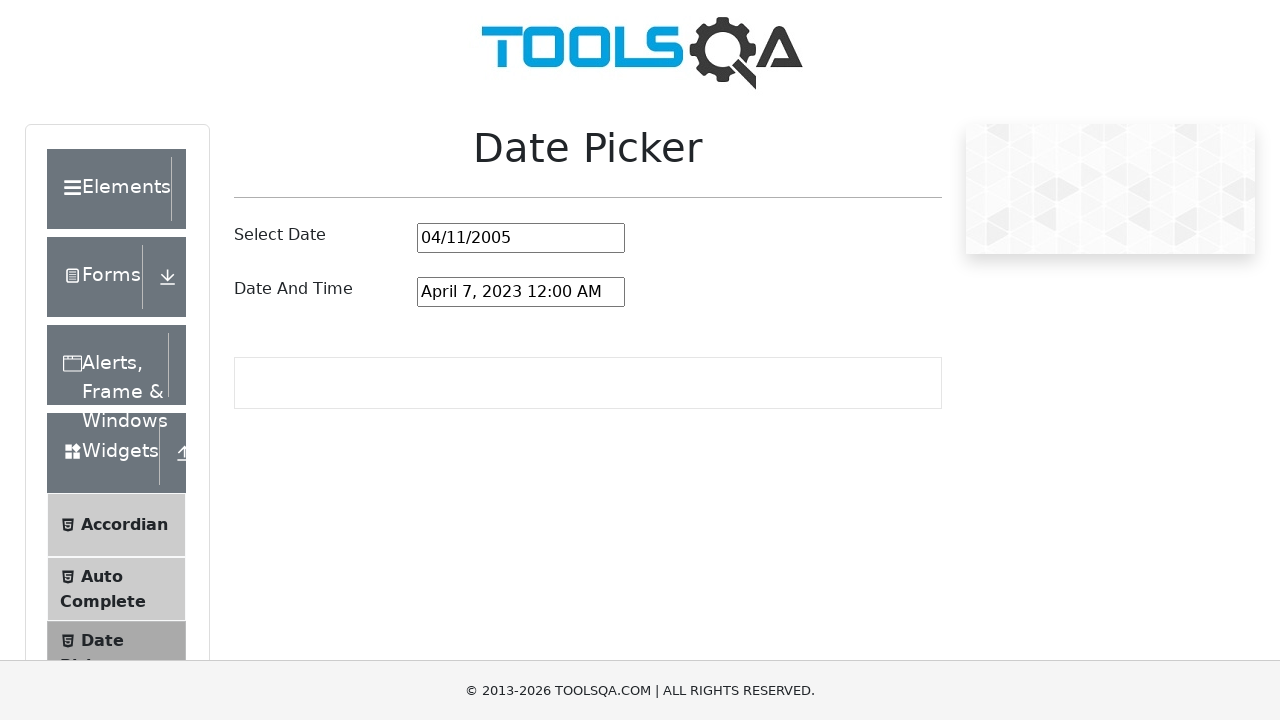